Tests static dropdown functionality by selecting options using three different methods: by index, by visible text, and by value on a currency dropdown.

Starting URL: https://rahulshettyacademy.com/dropdownsPractise/

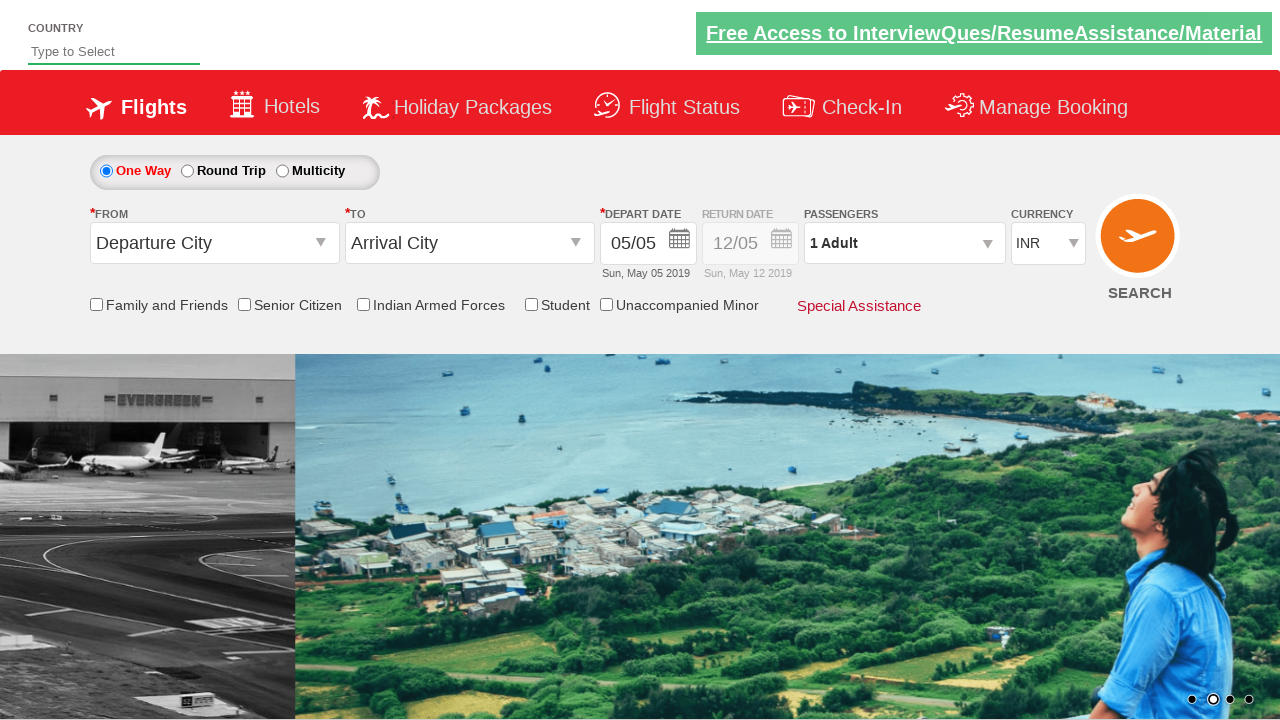

Selected currency dropdown option by index 3 on #ctl00_mainContent_DropDownListCurrency
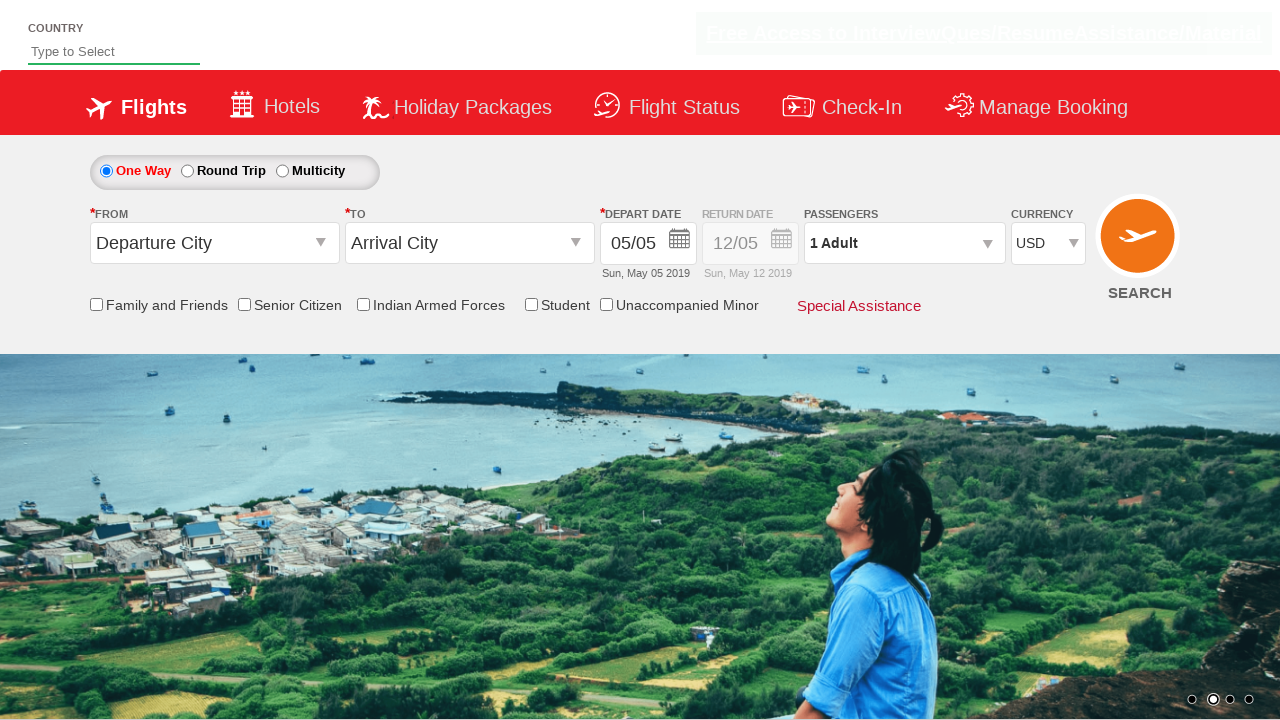

Selected currency dropdown option 'AED' by visible text on #ctl00_mainContent_DropDownListCurrency
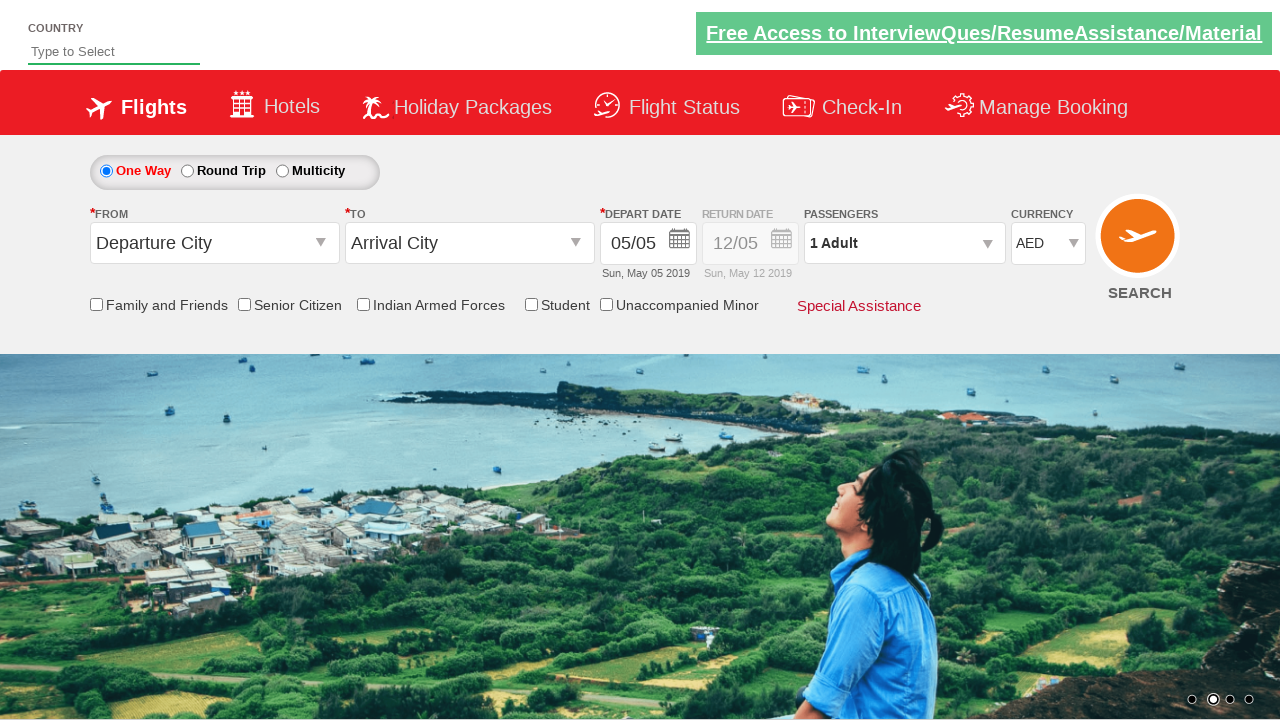

Selected currency dropdown option 'INR' by value on #ctl00_mainContent_DropDownListCurrency
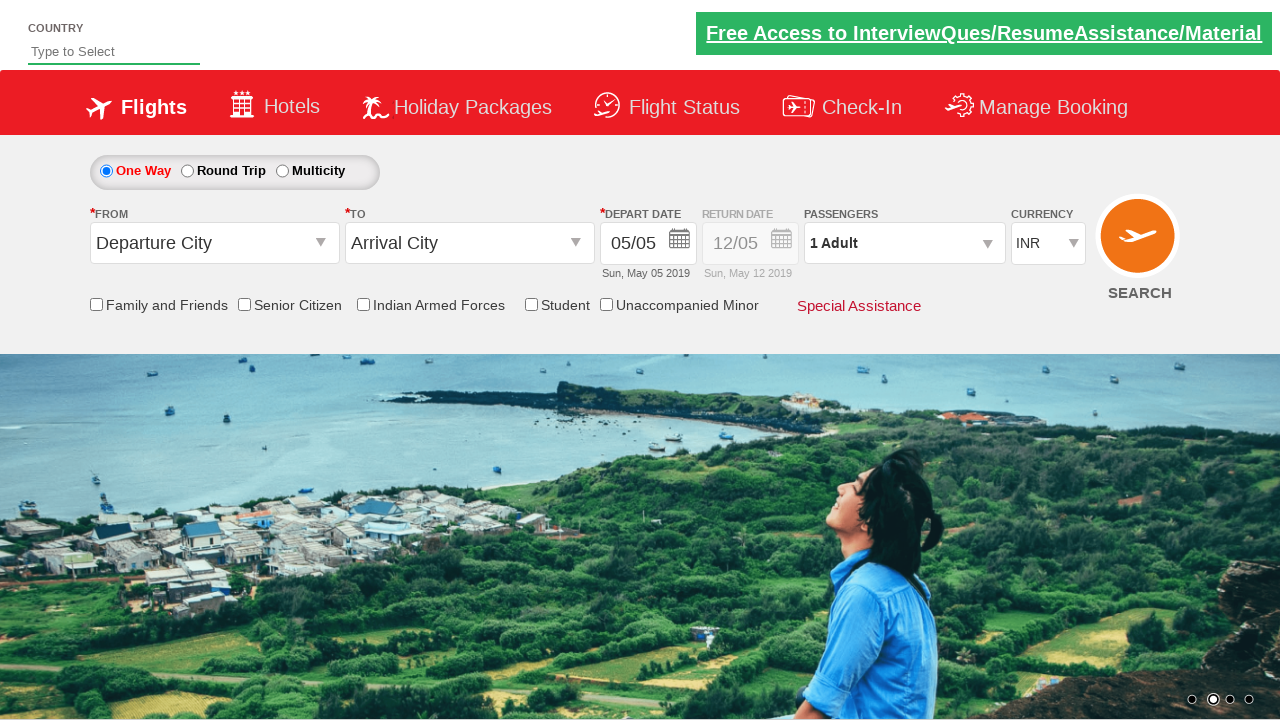

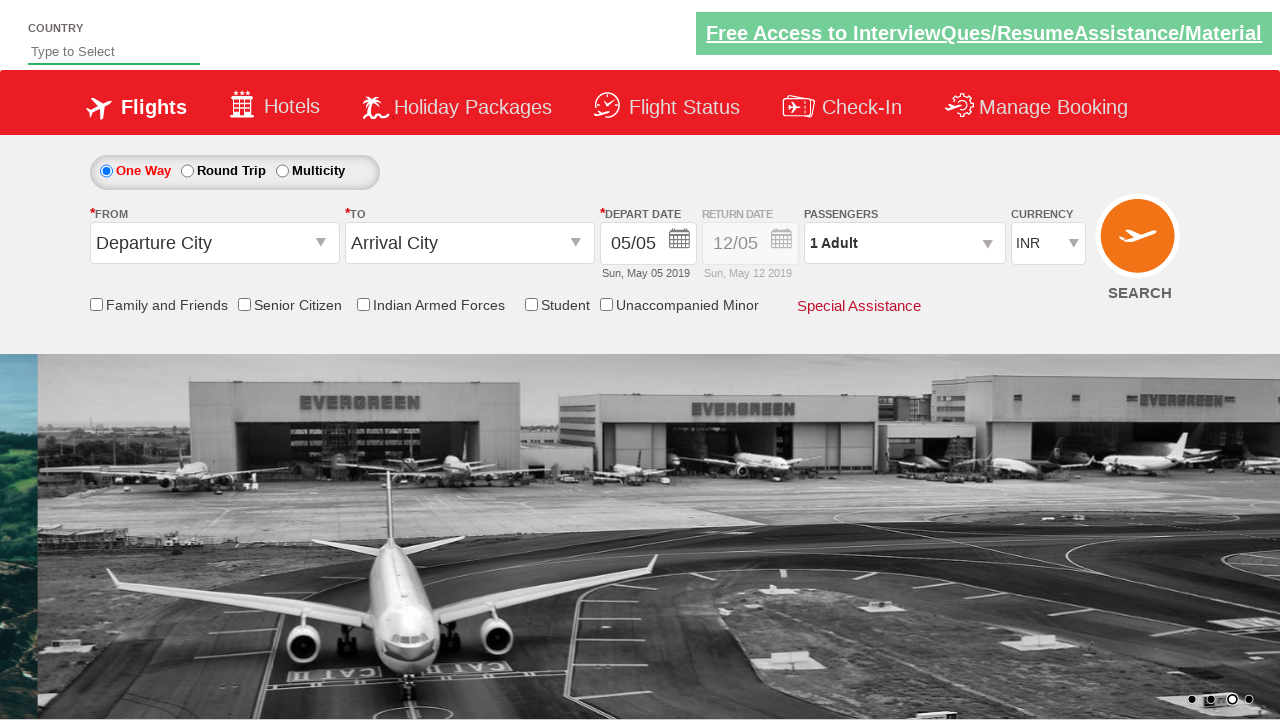